Tests navigation through the GOV.UK driving section by verifying content is displayed and clicking through to a specific topic page about teaching people to drive.

Starting URL: https://www.gov.uk/browse/driving

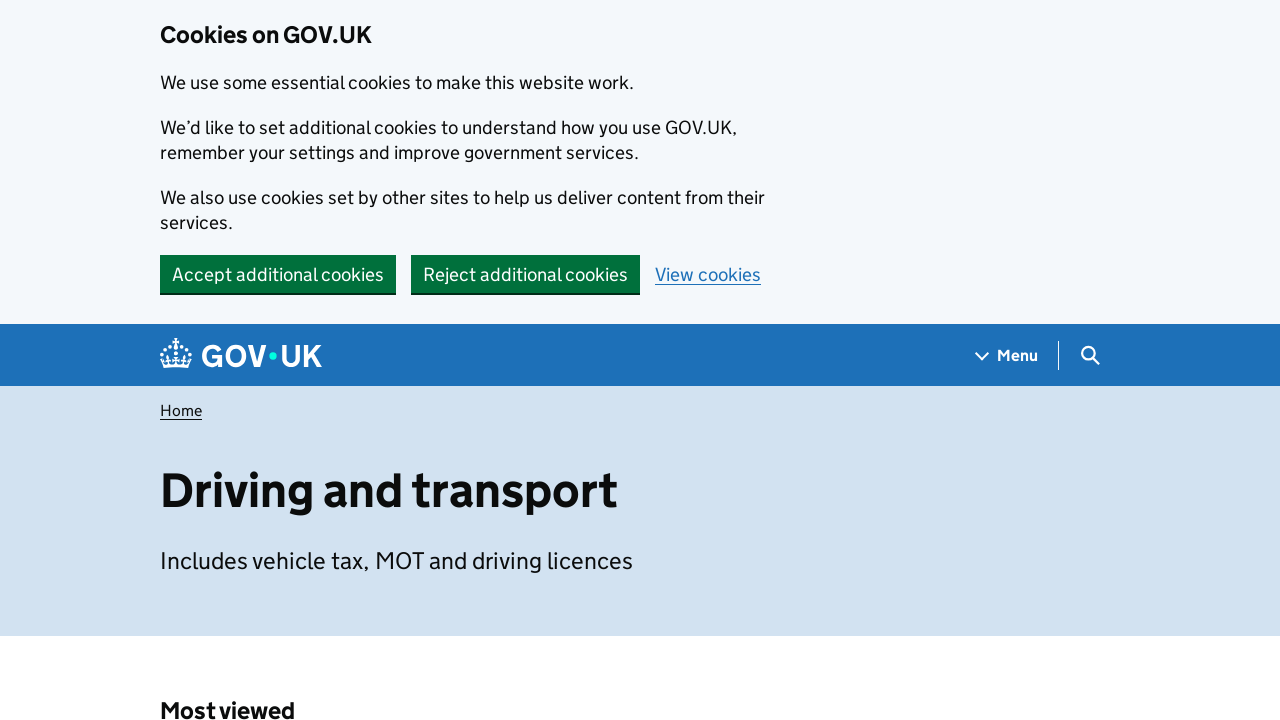

Waited for page body to load on GOV.UK driving section
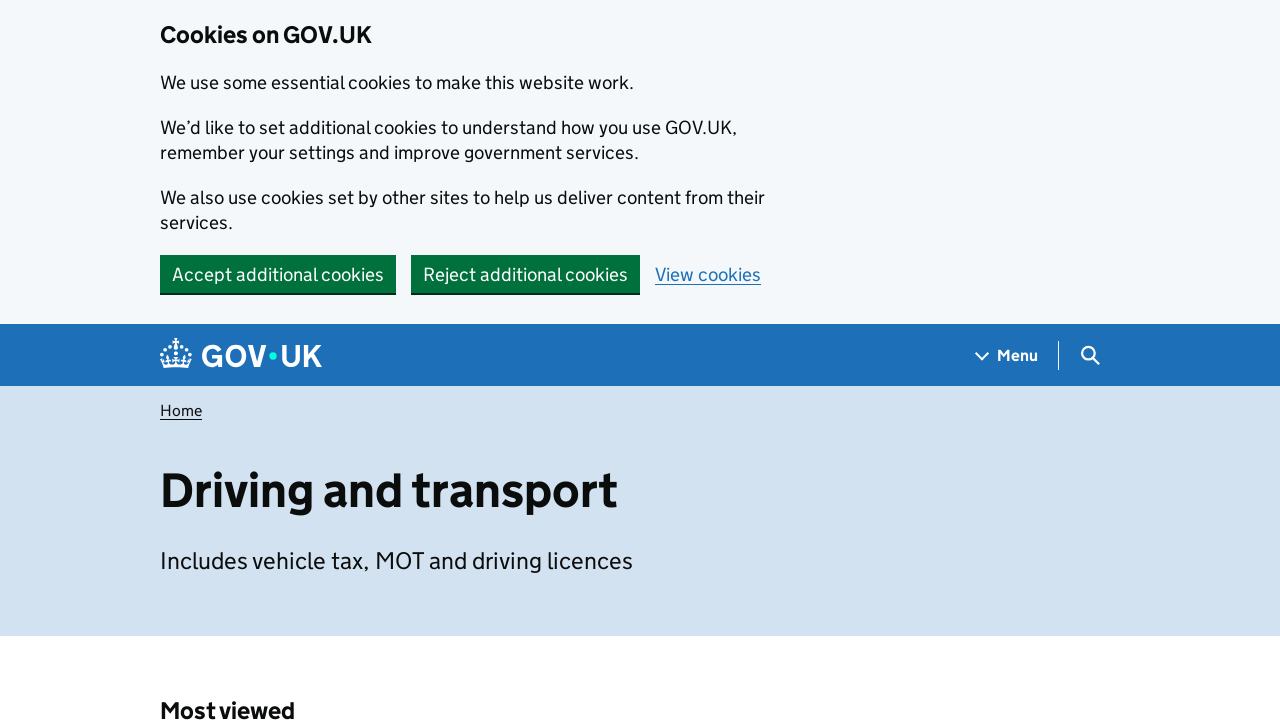

Verified 'Teaching people to drive' content is displayed on the page
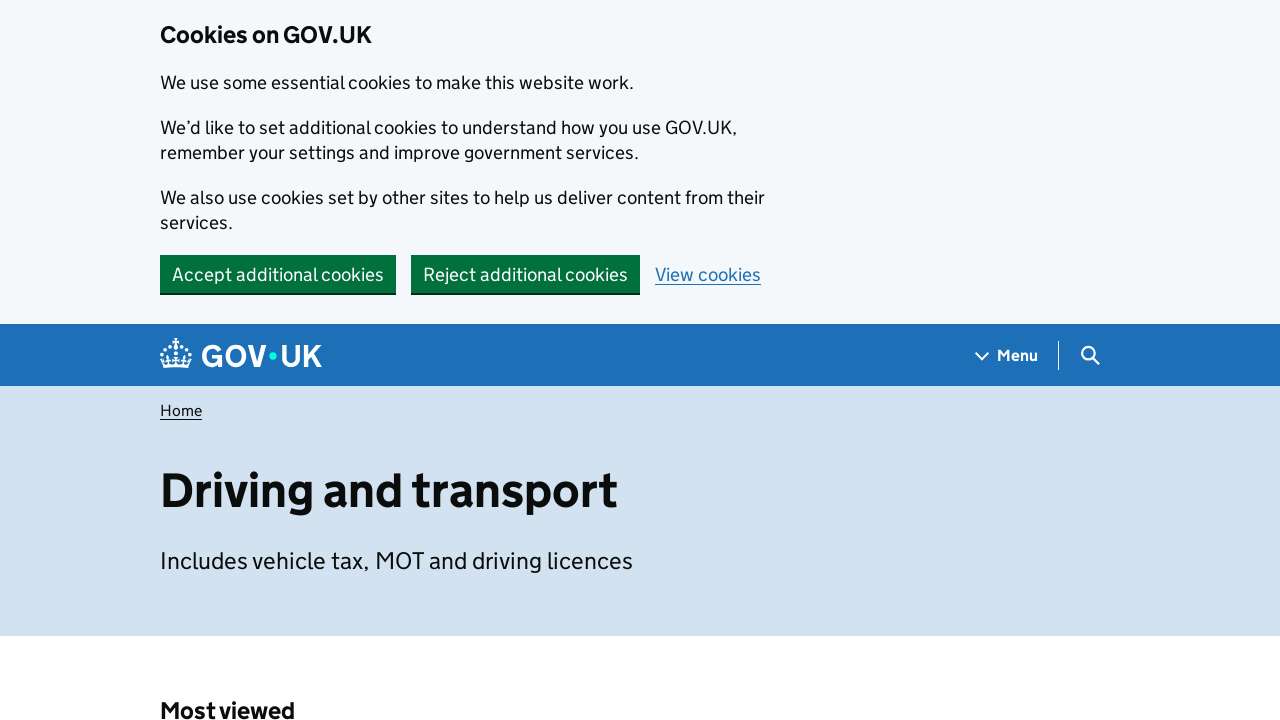

Clicked on 'Teaching people to drive' link at (1110, 380) on internal:role=link[name="Teaching people to drive"i]
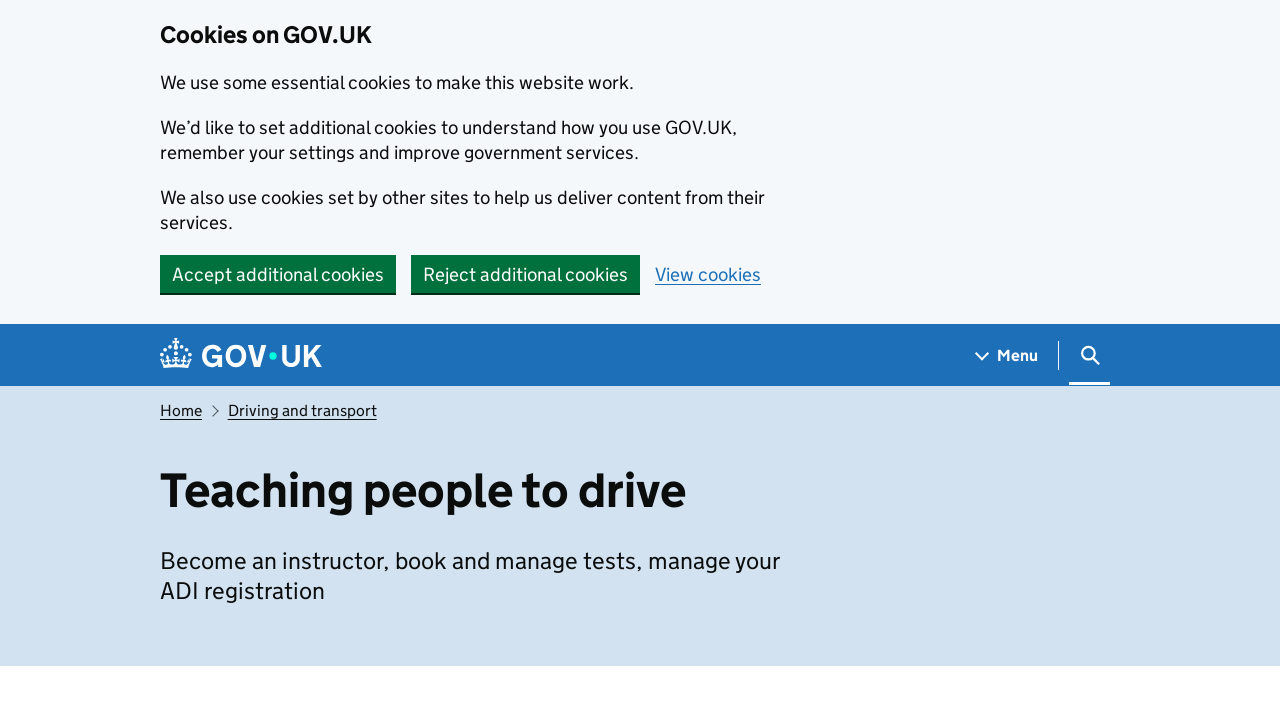

Waited for topic page body to load after clicking link
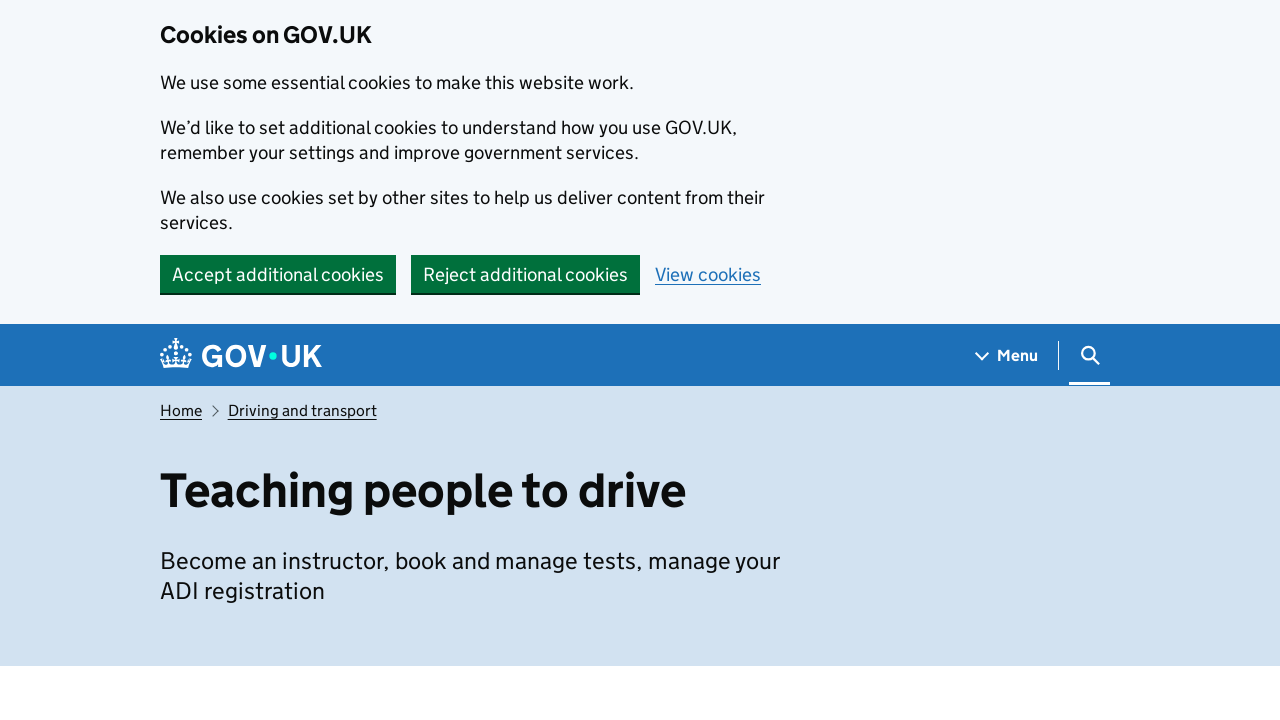

Verified 'Apply to become a driving instructor' content is displayed on the topic page
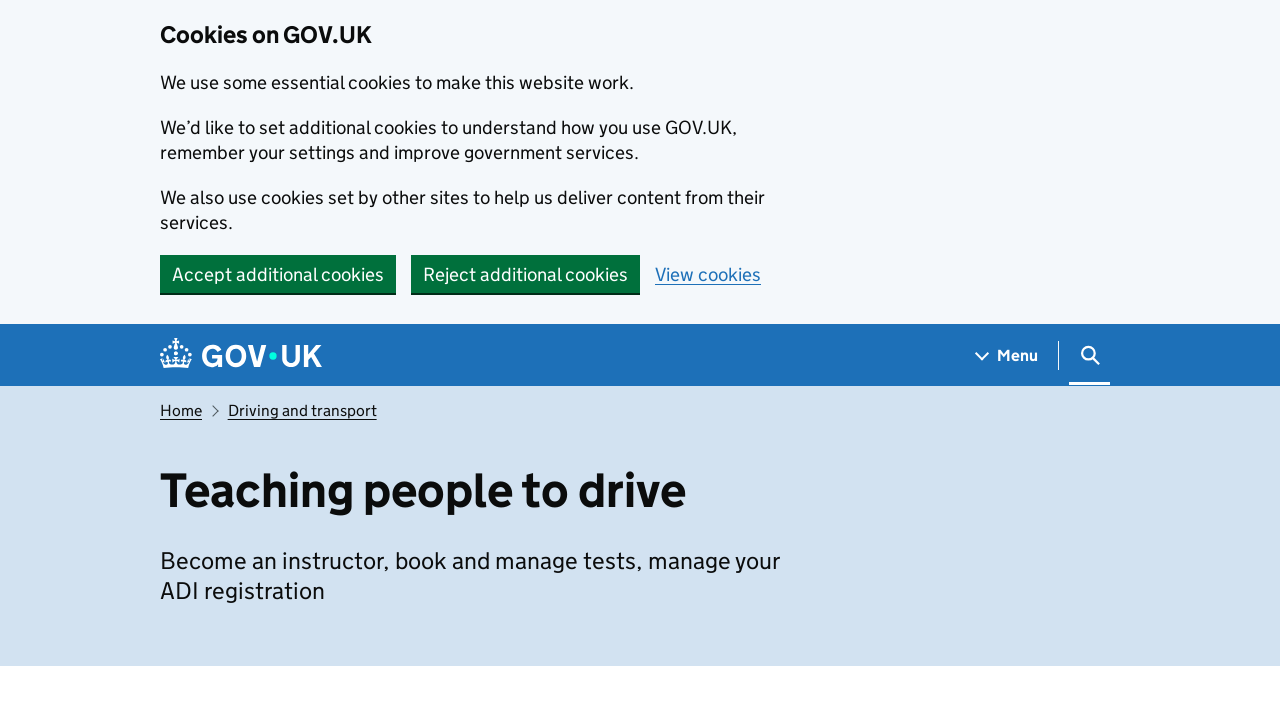

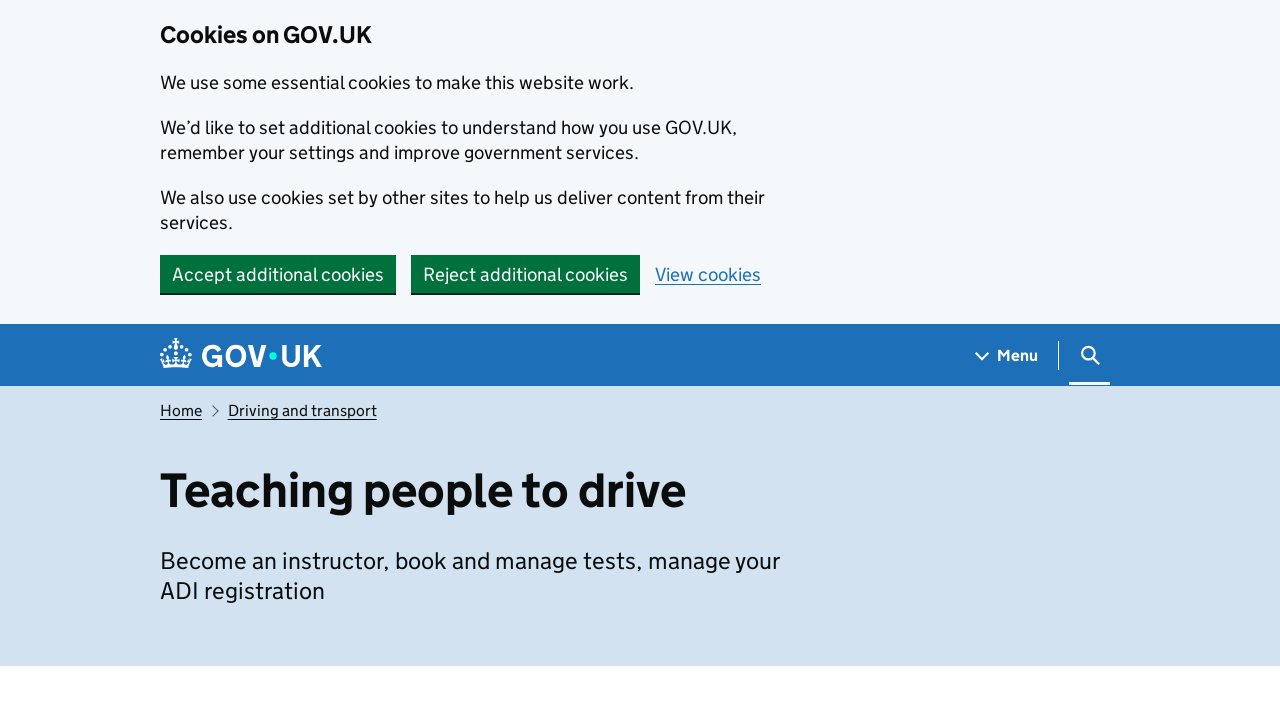